Tests a form submission by filling in name, email, current address, and permanent address fields, then clicking submit

Starting URL: https://demoqa.com/text-box

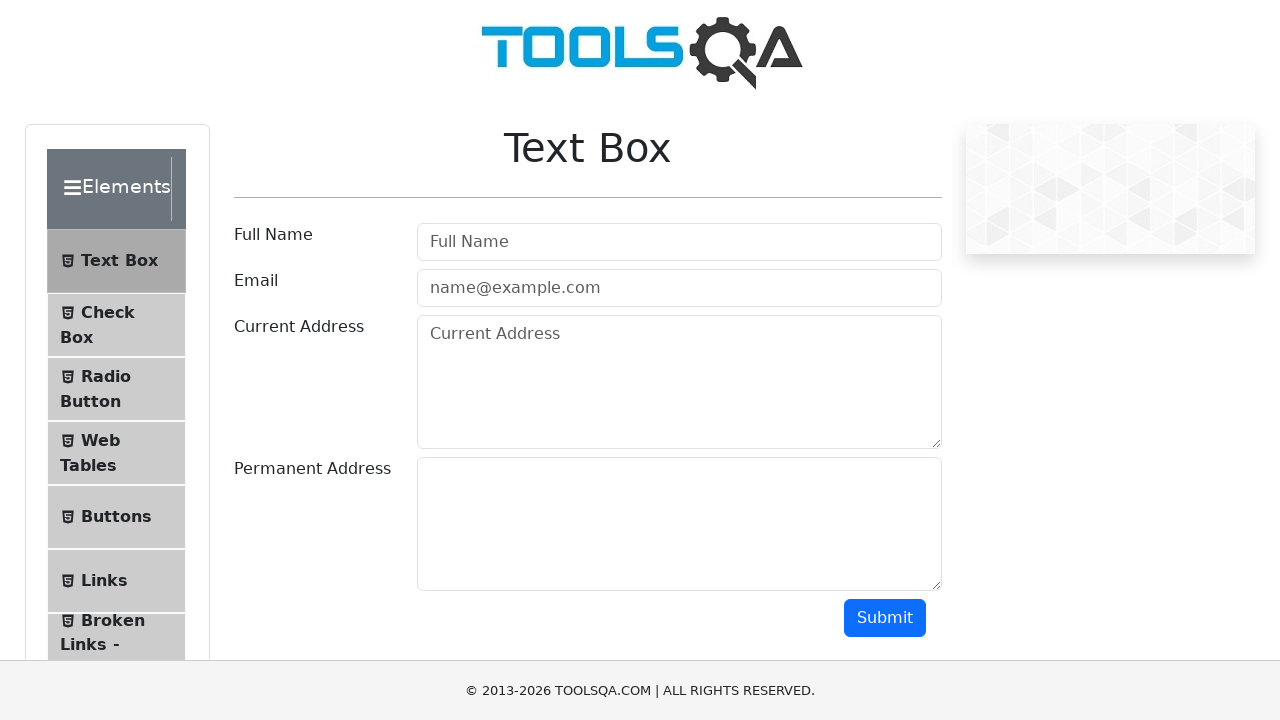

Filled name field with 'Jabu Mahlangu' on #userName
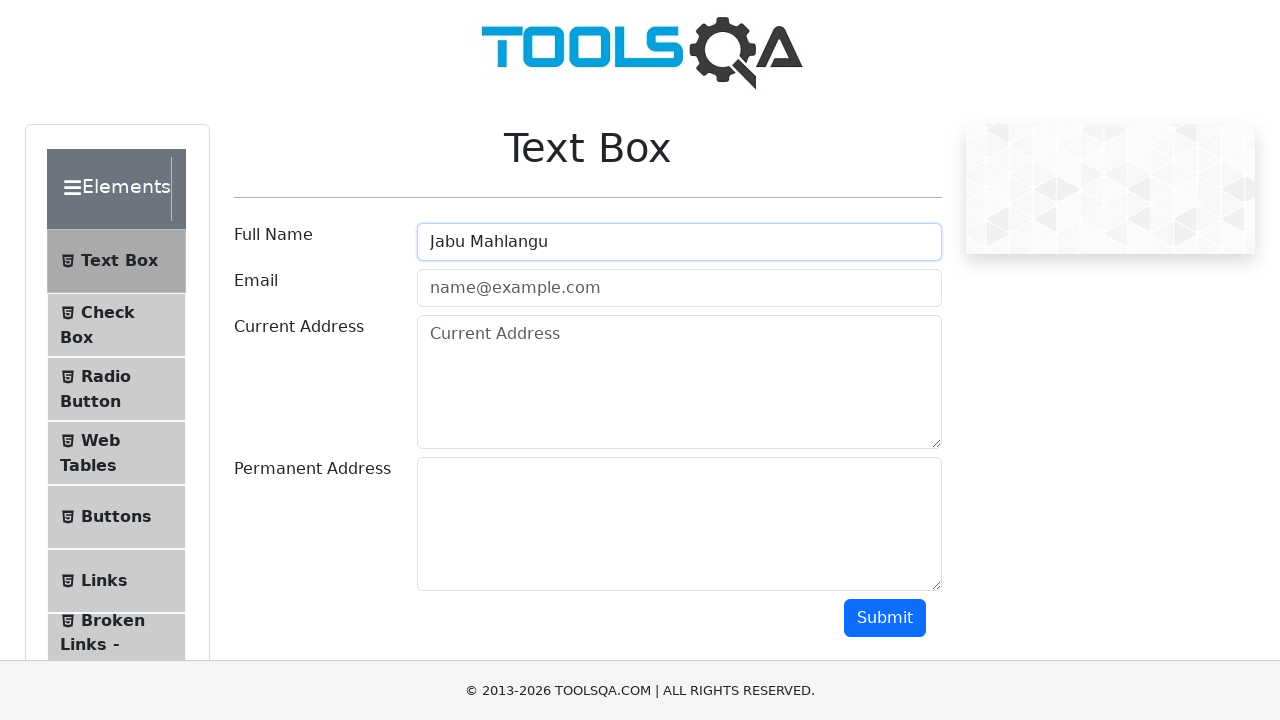

Filled email field with 'jabu.mahlangu@onderstepoort.co.za' on #userEmail
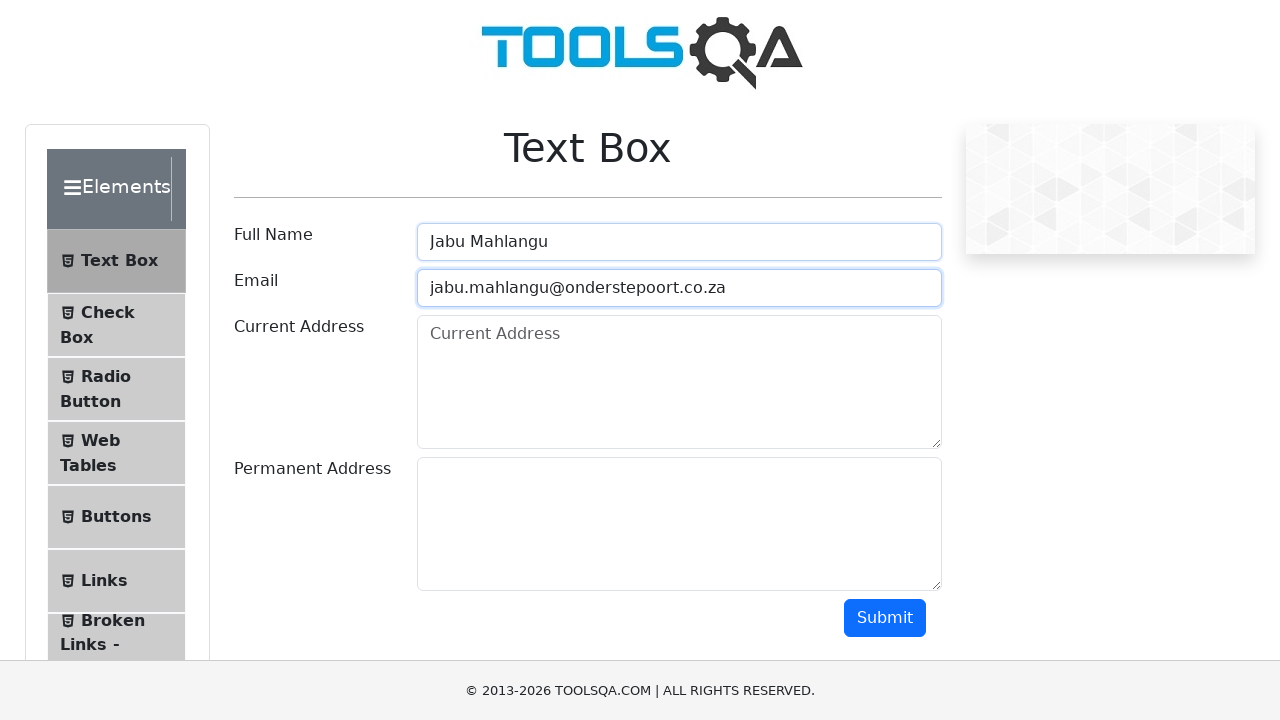

Filled current address field with '123 Marie Street,Ondestepoort,0110' on #currentAddress
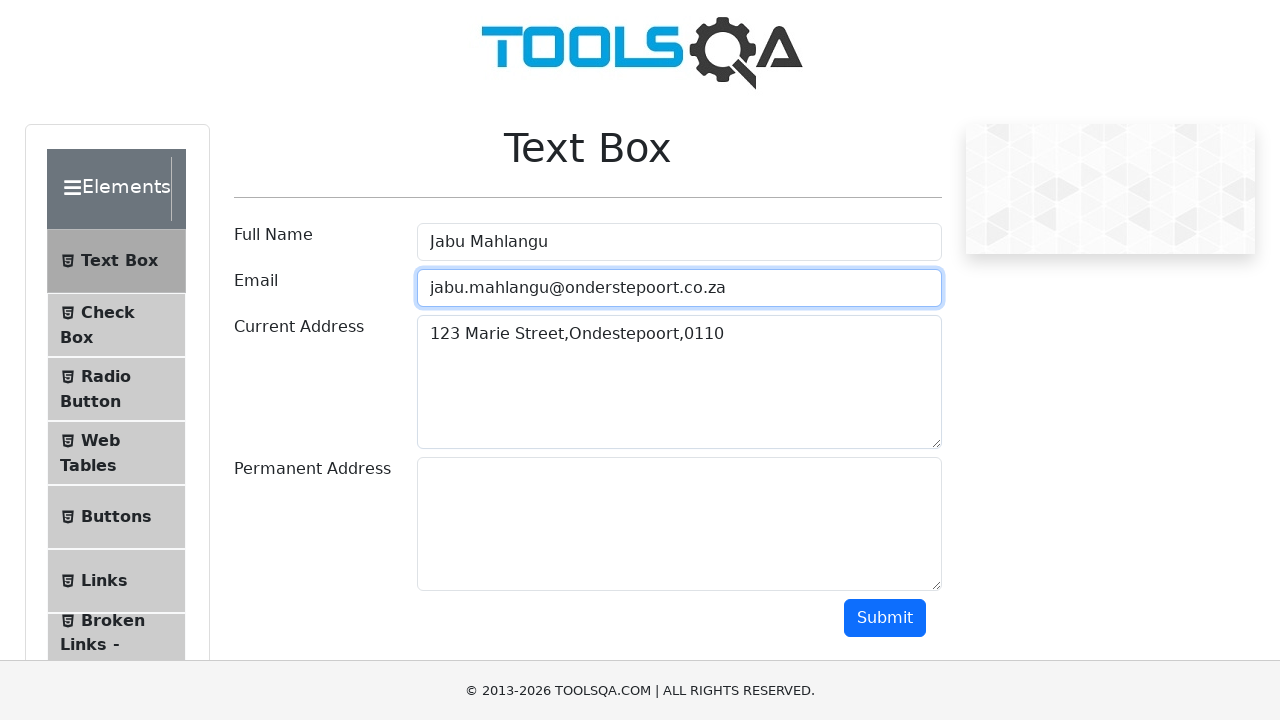

Filled permanent address field with '123 Marie Street,Ondestepoort,0110' on #permanentAddress
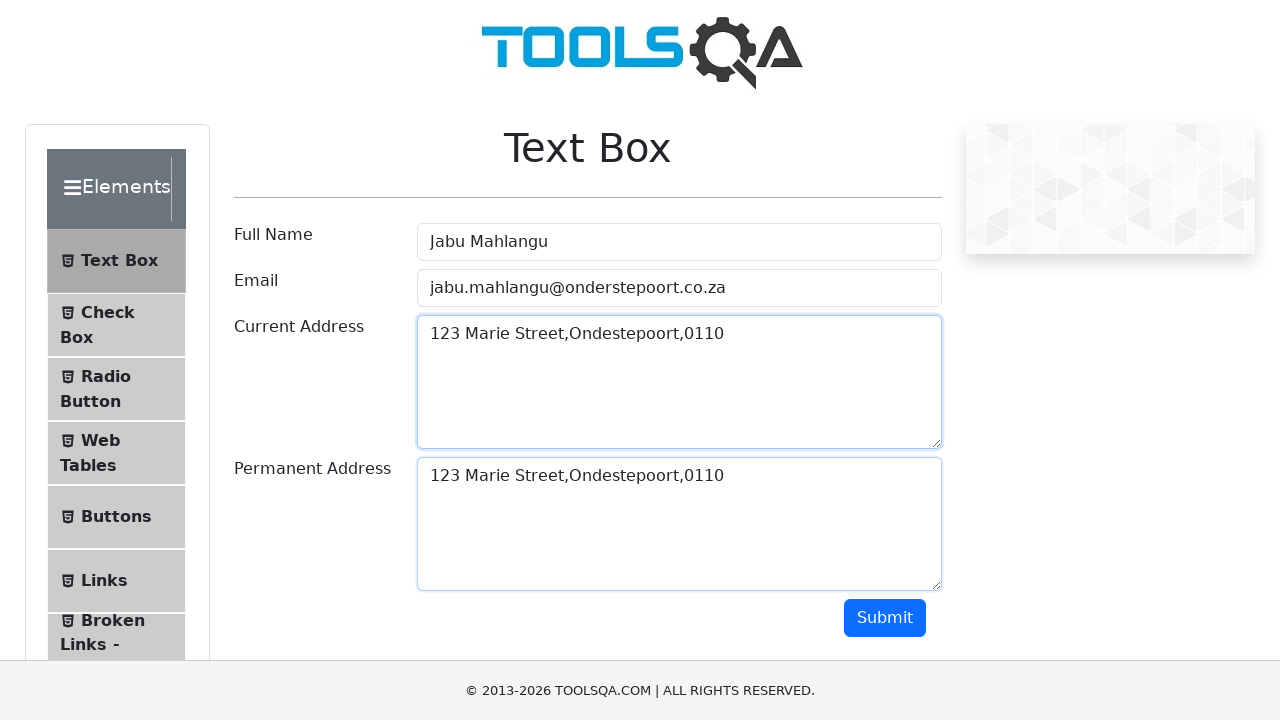

Clicked submit button to complete form submission at (885, 618) on #submit
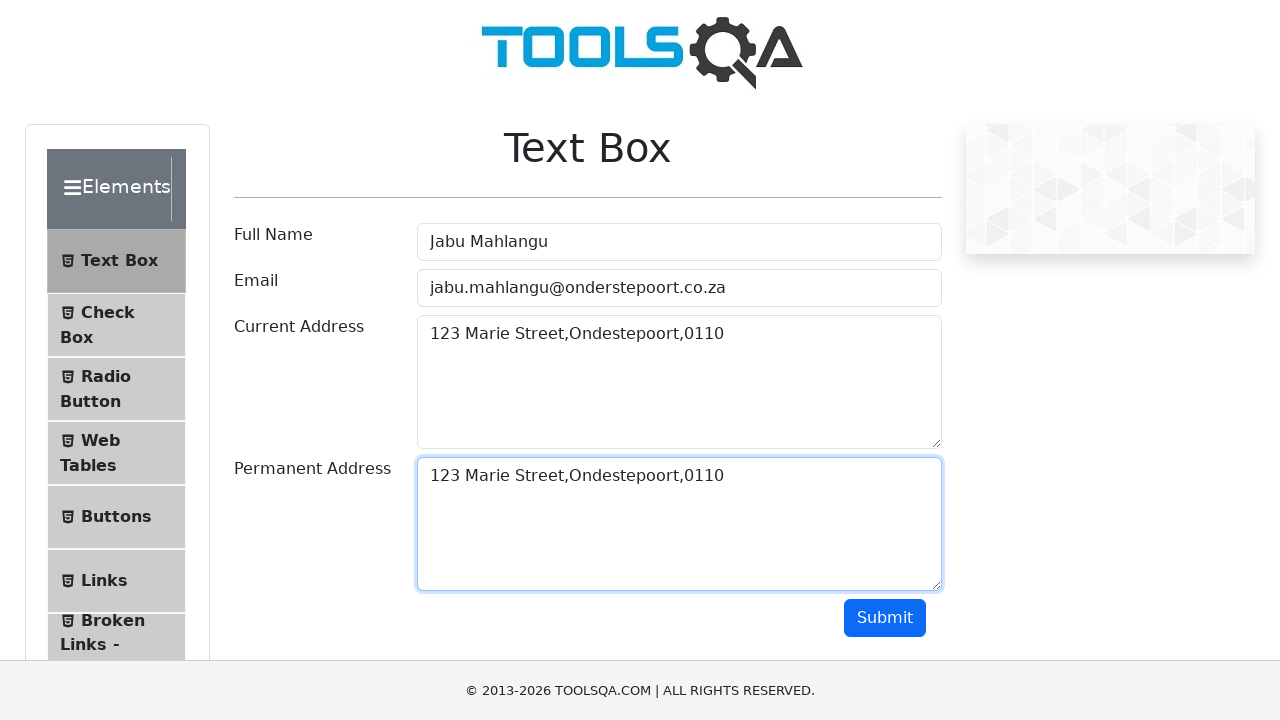

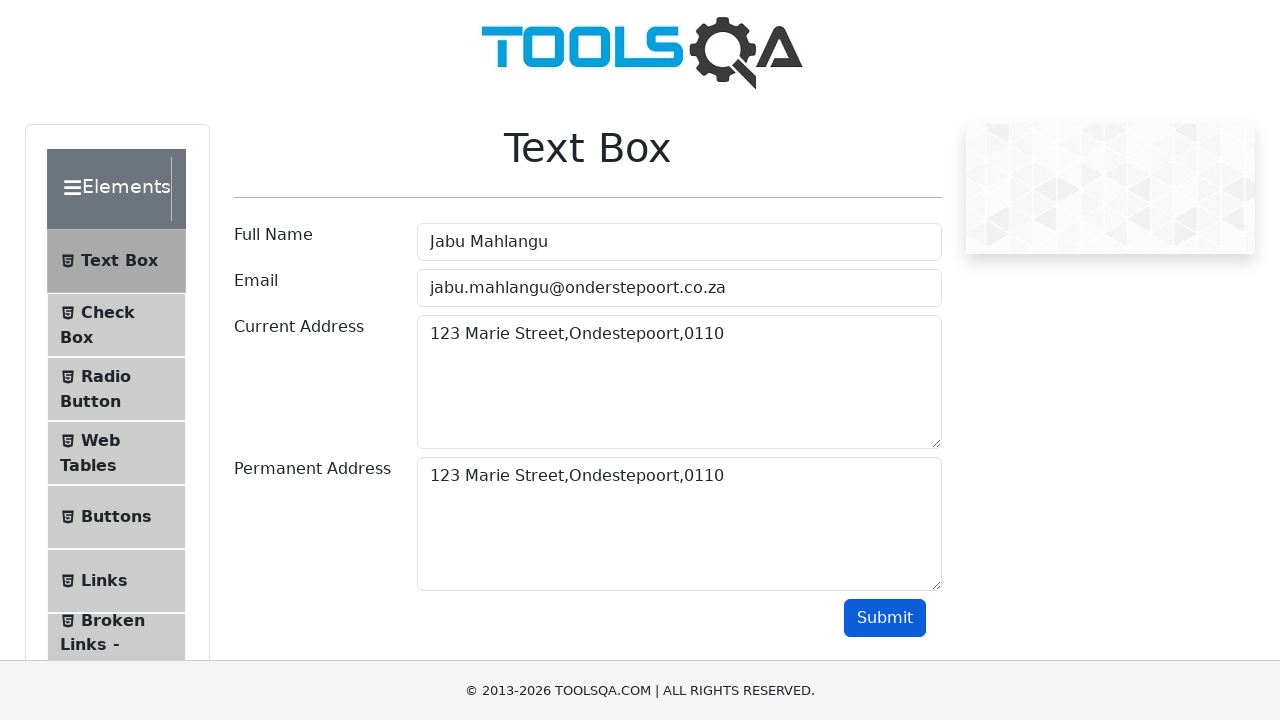